Tests Angular Syncfusion dropdown by selecting a game from the dropdown menu

Starting URL: https://ej2.syncfusion.com/angular/demos/?_ga=2.262049992.437420821.1575083417-524628264.1575083417#/material/drop-down-list/data-binding

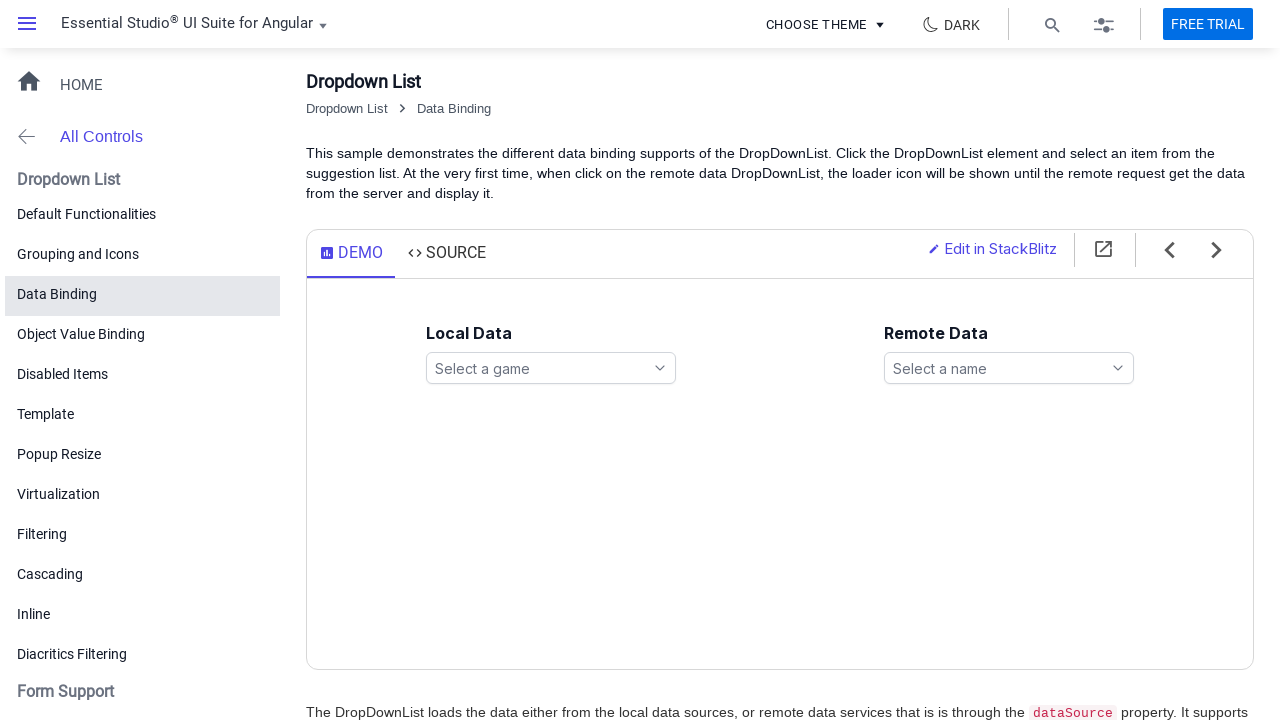

Clicked games dropdown search icon to open the dropdown menu at (660, 368) on xpath=//*[@id='games']//span[contains(@class,'e-search-icon')]
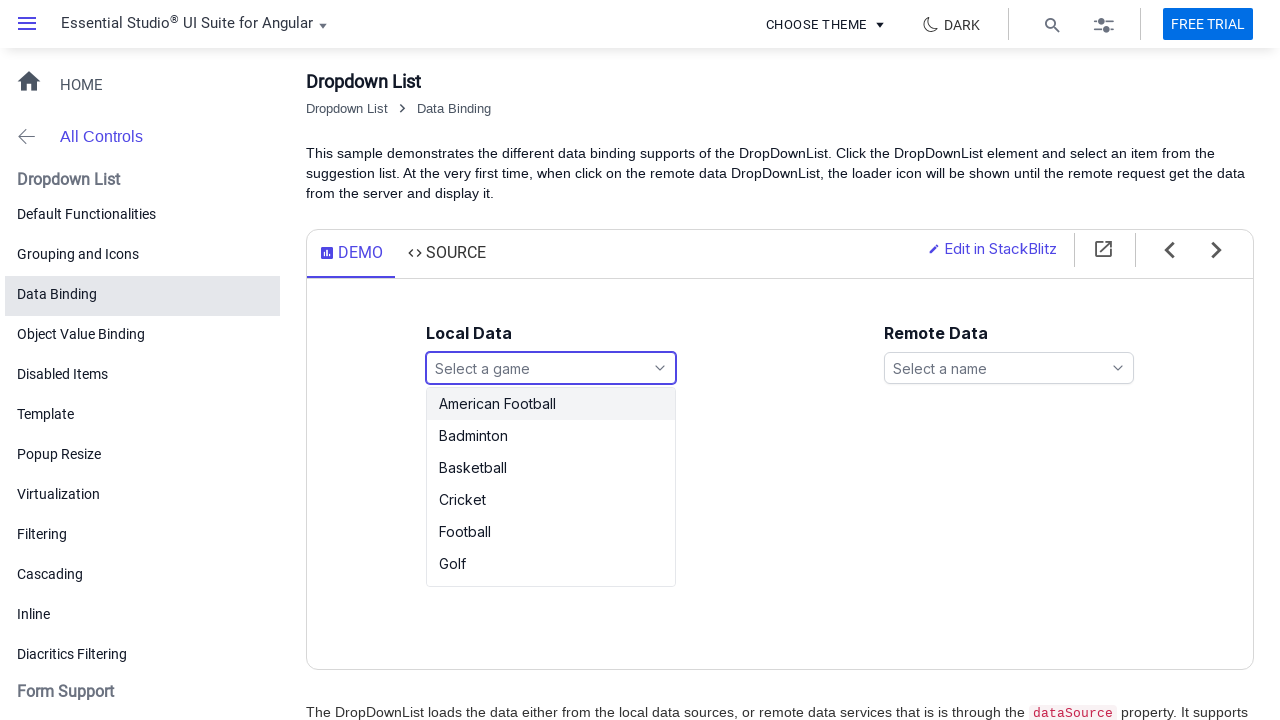

Selected 'Football' from the games dropdown menu at (551, 532) on xpath=//ul[@id='games_options']//li[text()='Football']
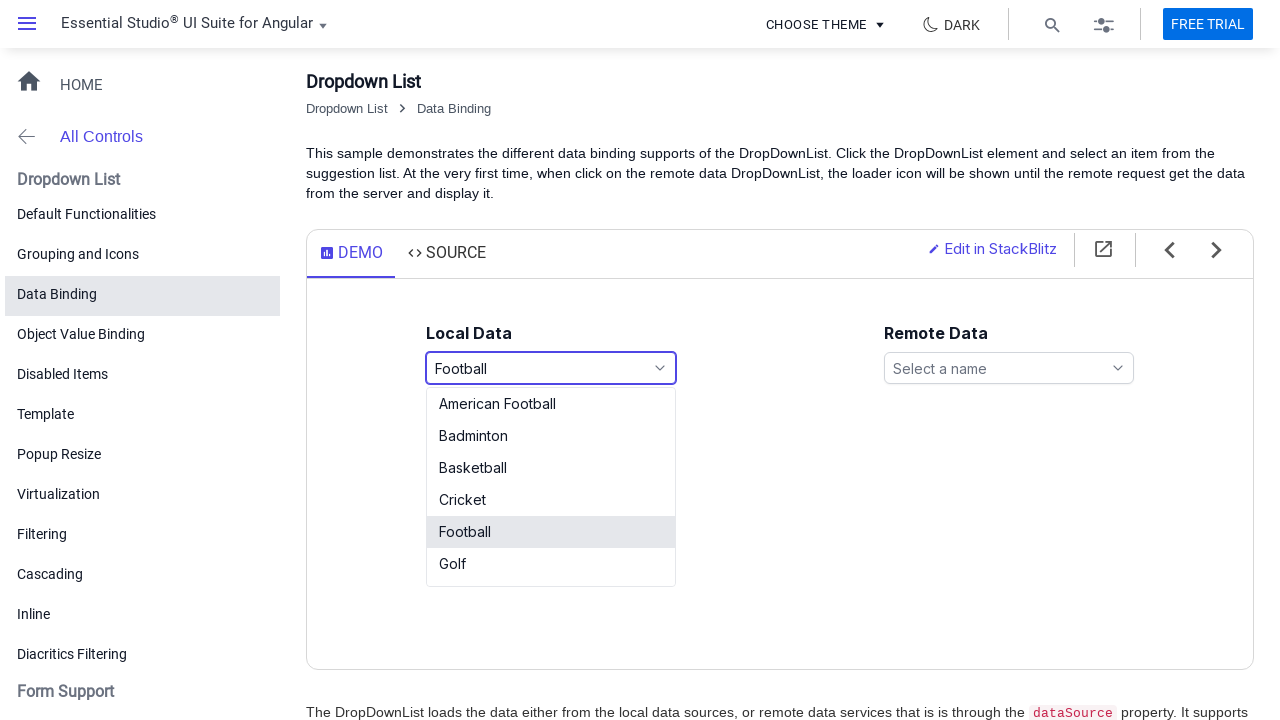

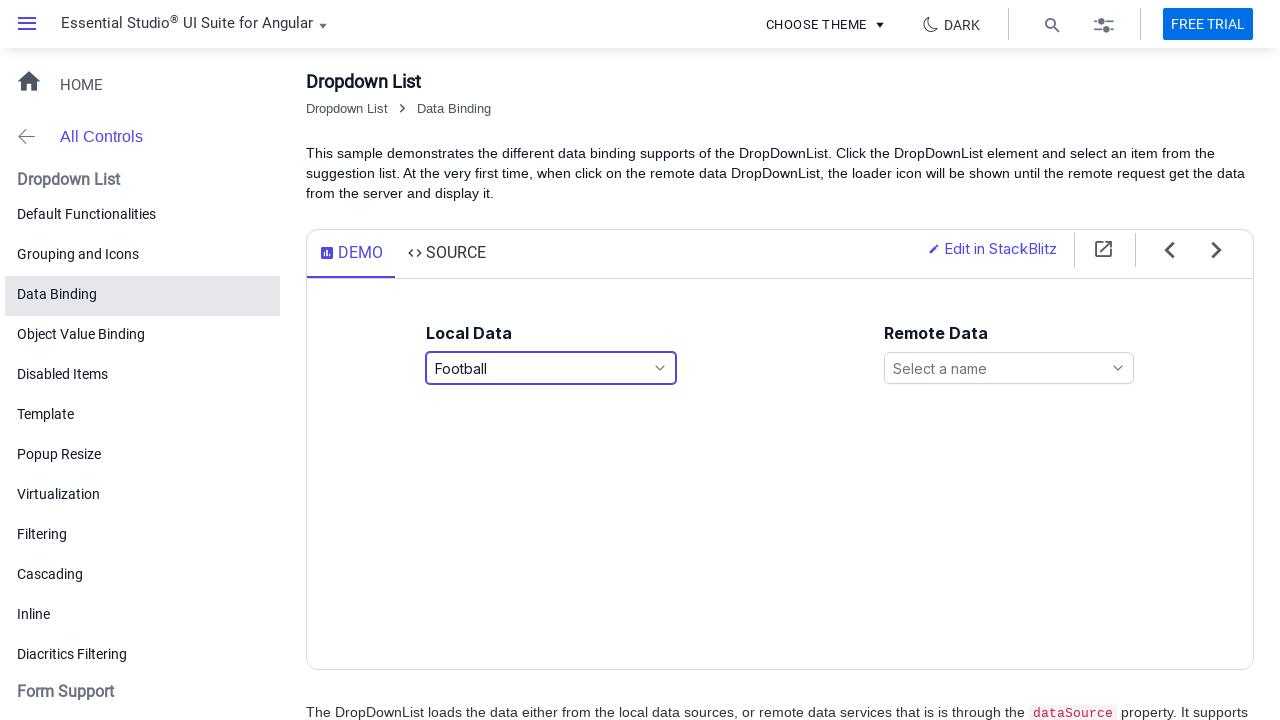